Tests horizontal scrolling on a webpage by using JavaScript to scroll the window 2000 pixels horizontally to the right.

Starting URL: https://www.kwokyinmak.com

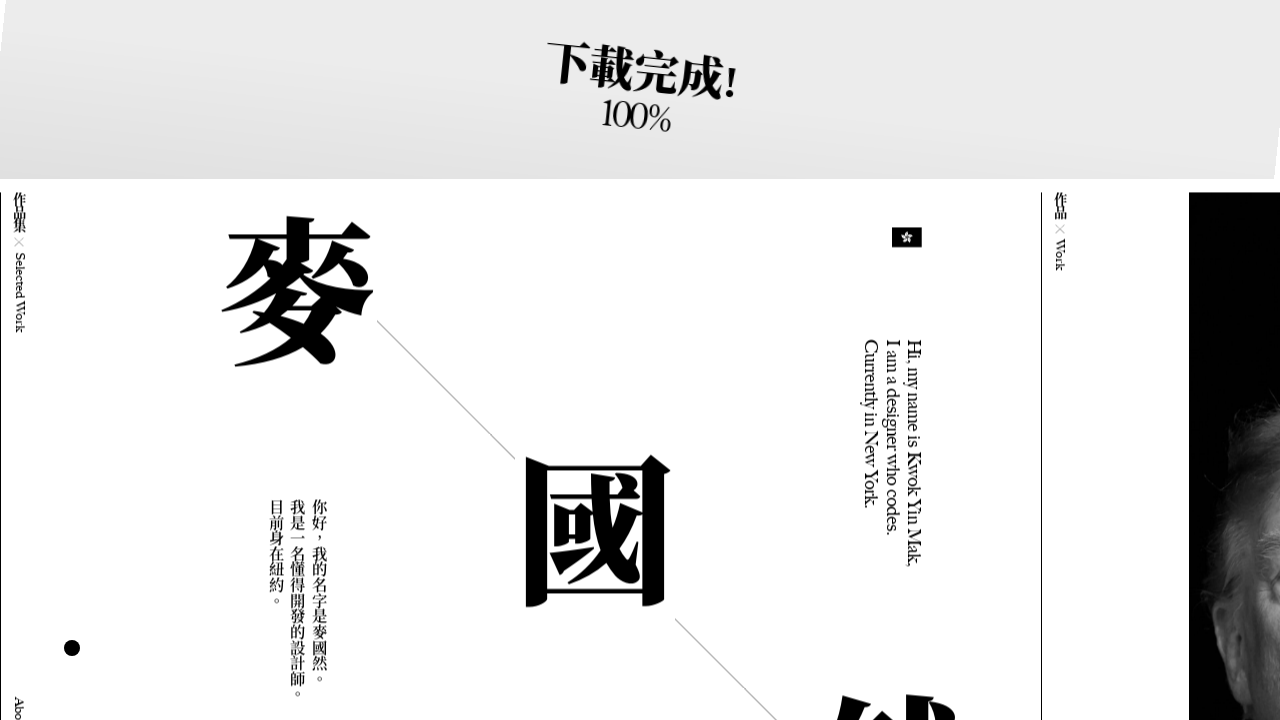

Waited for page to load with networkidle state
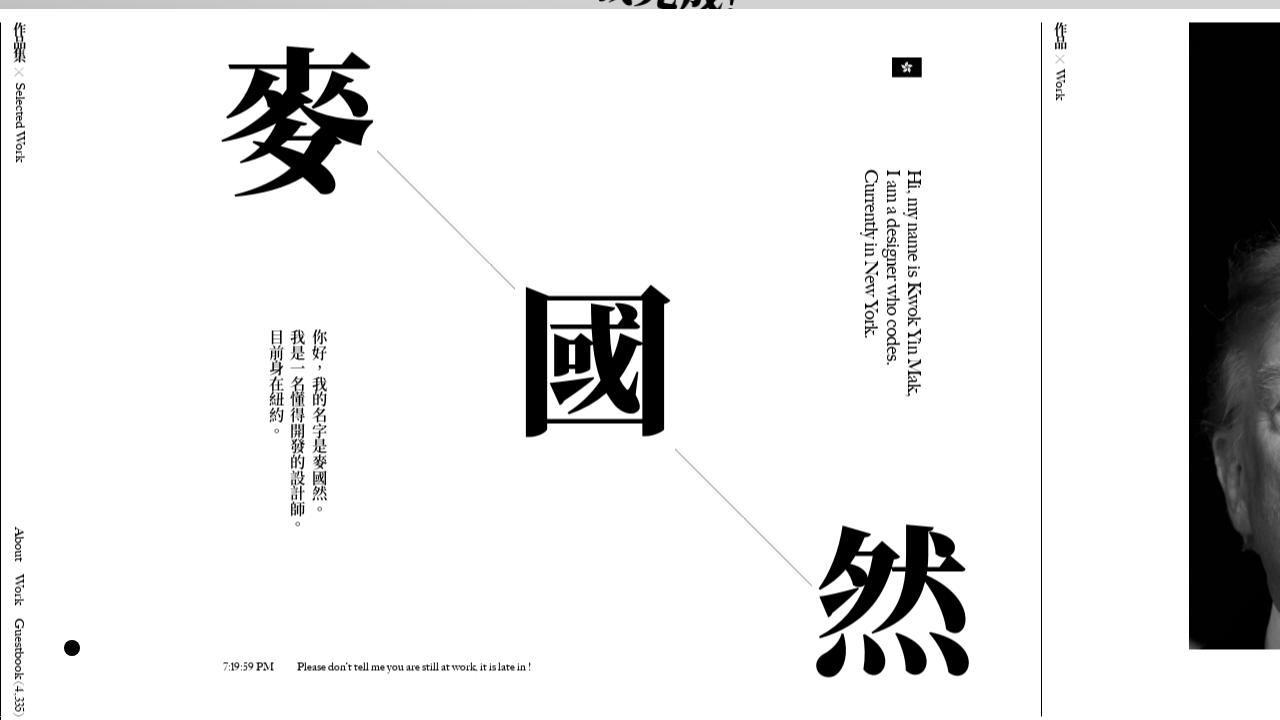

Scrolled window 2000 pixels horizontally to the right using JavaScript
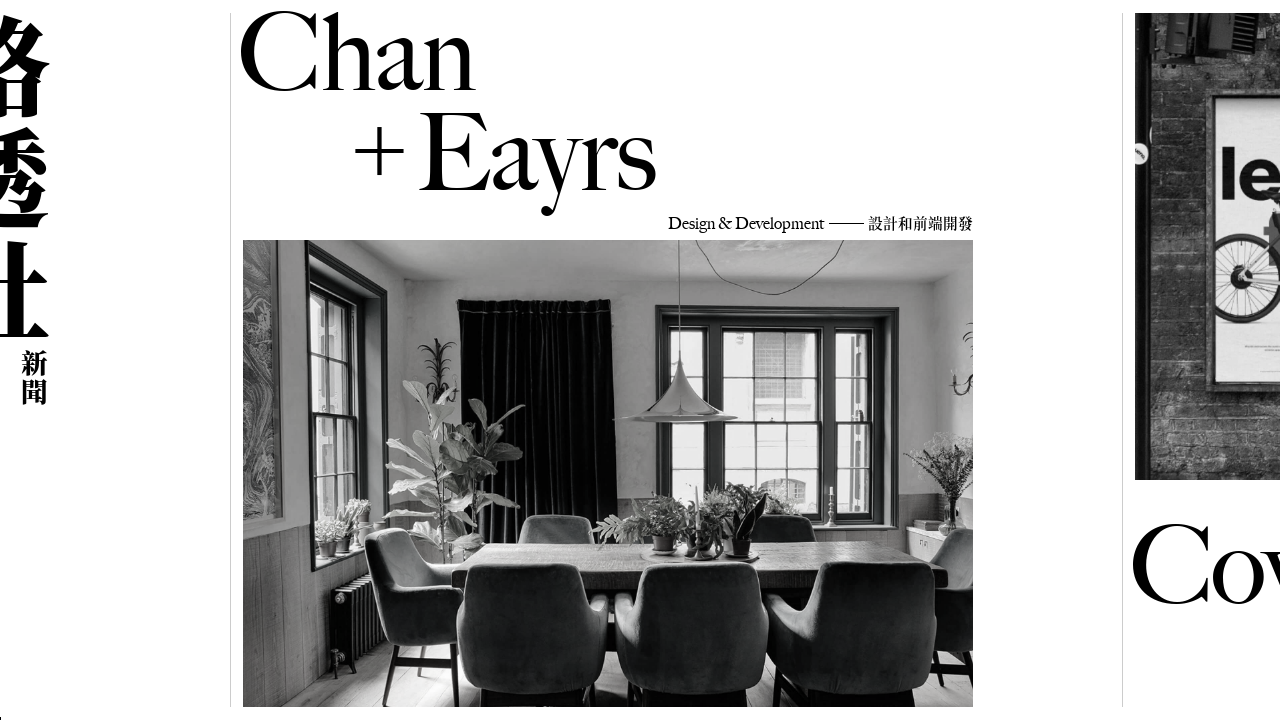

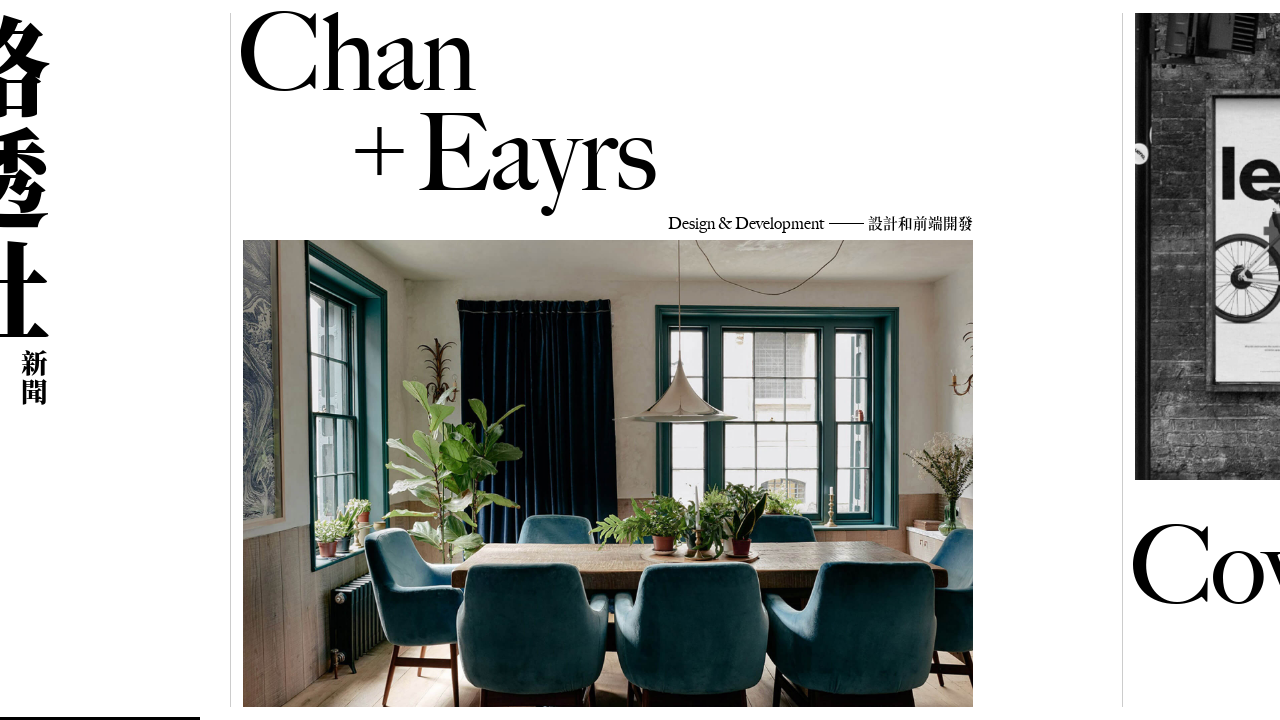